Tests FAQ accordion functionality by clicking on the GPS navigation question and verifying the answer appears

Starting URL: https://njit-final-group-project.vercel.app/faq

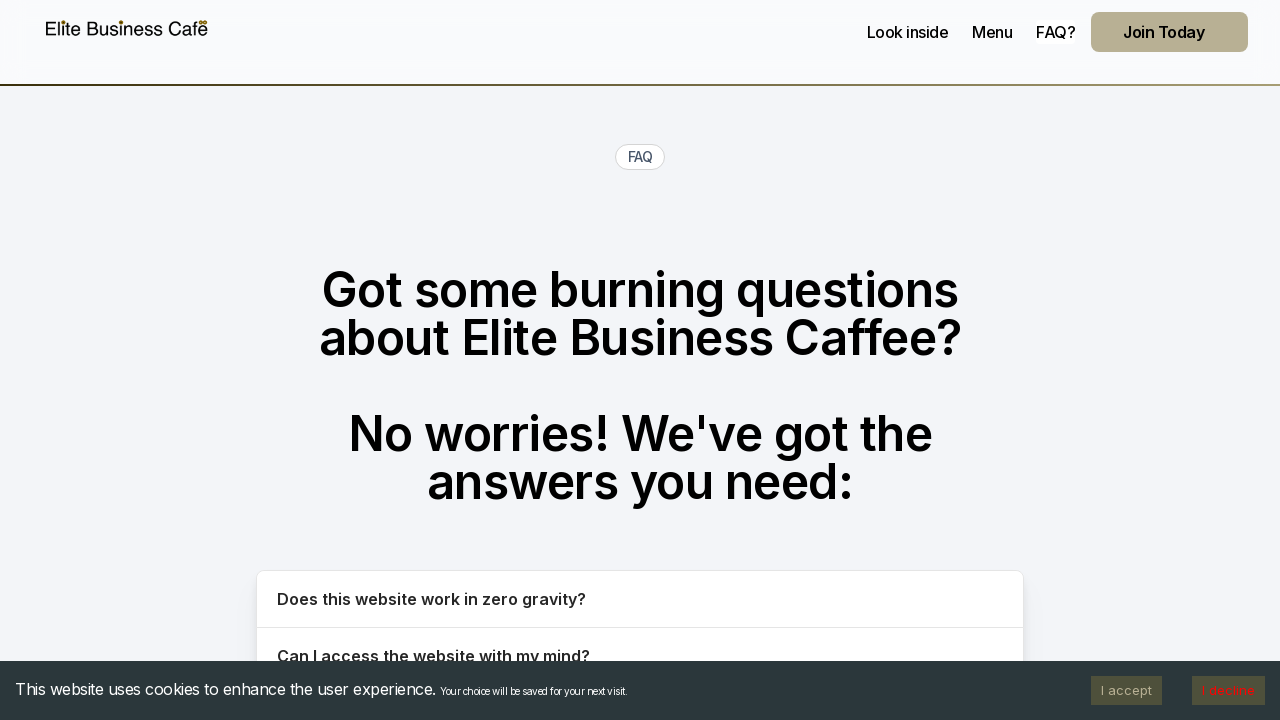

Clicked on FAQ accordion button for GPS navigation question at (640, 360) on button:text("If I get lost on your website, do you offer GPS navigation?")
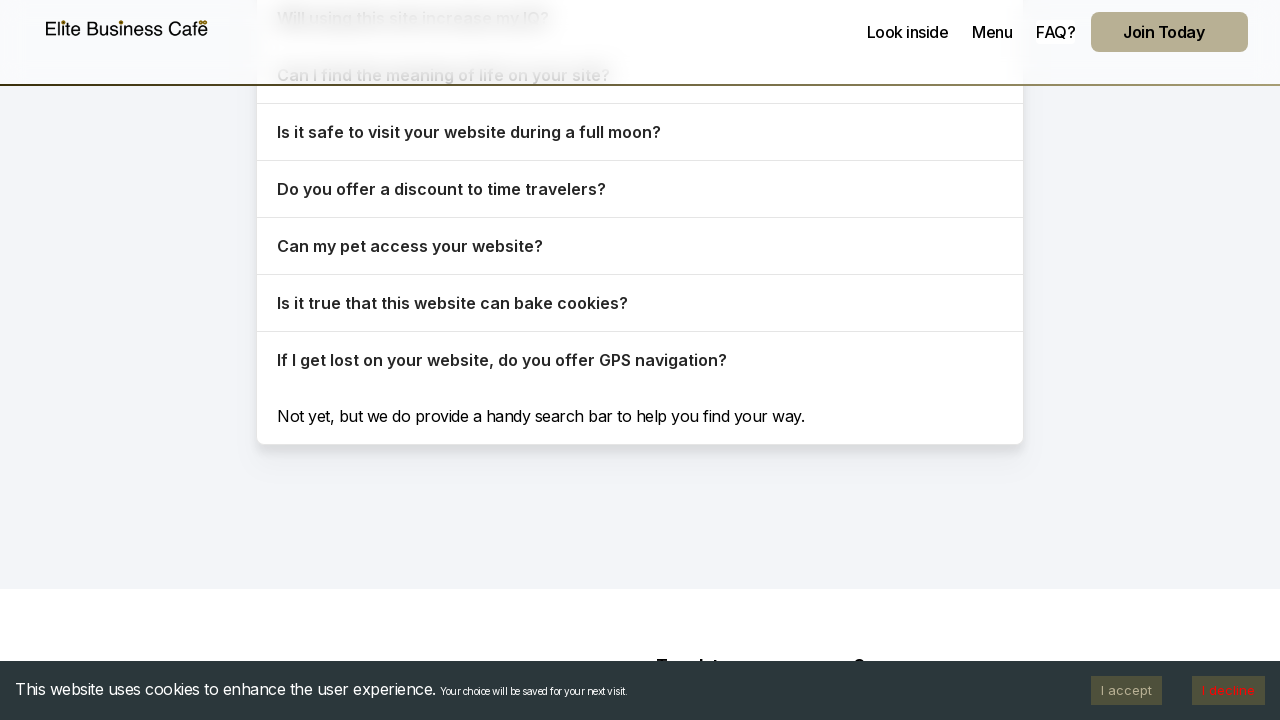

GPS navigation answer appeared in accordion
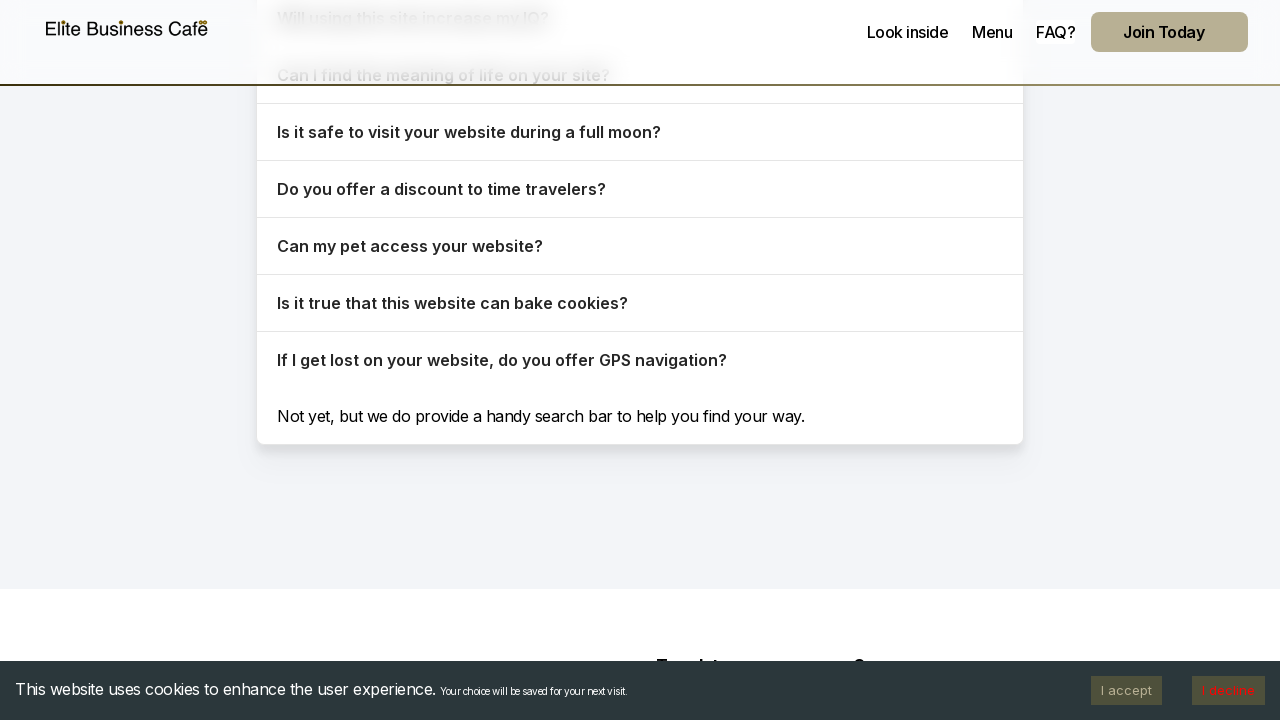

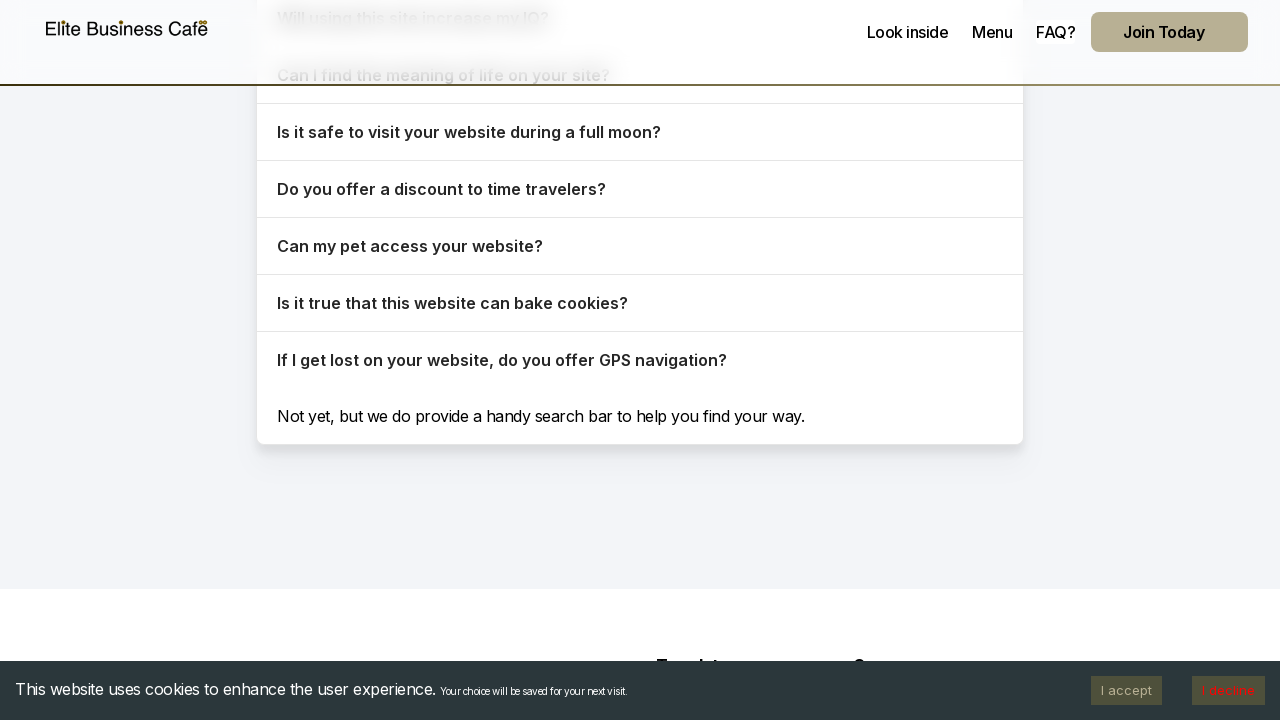